Opens the OpenWeatherMap website and verifies the URL contains 'openweathermap'

Starting URL: https://openweathermap.org/

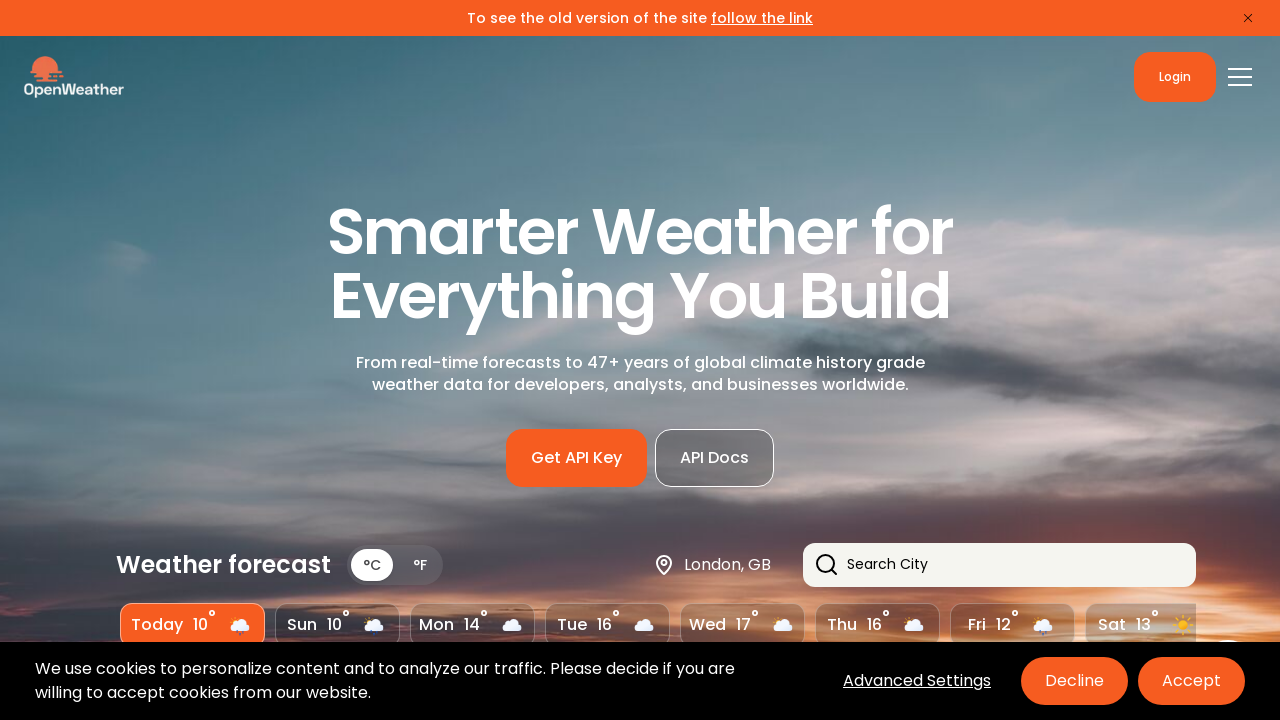

Navigated to OpenWeatherMap homepage
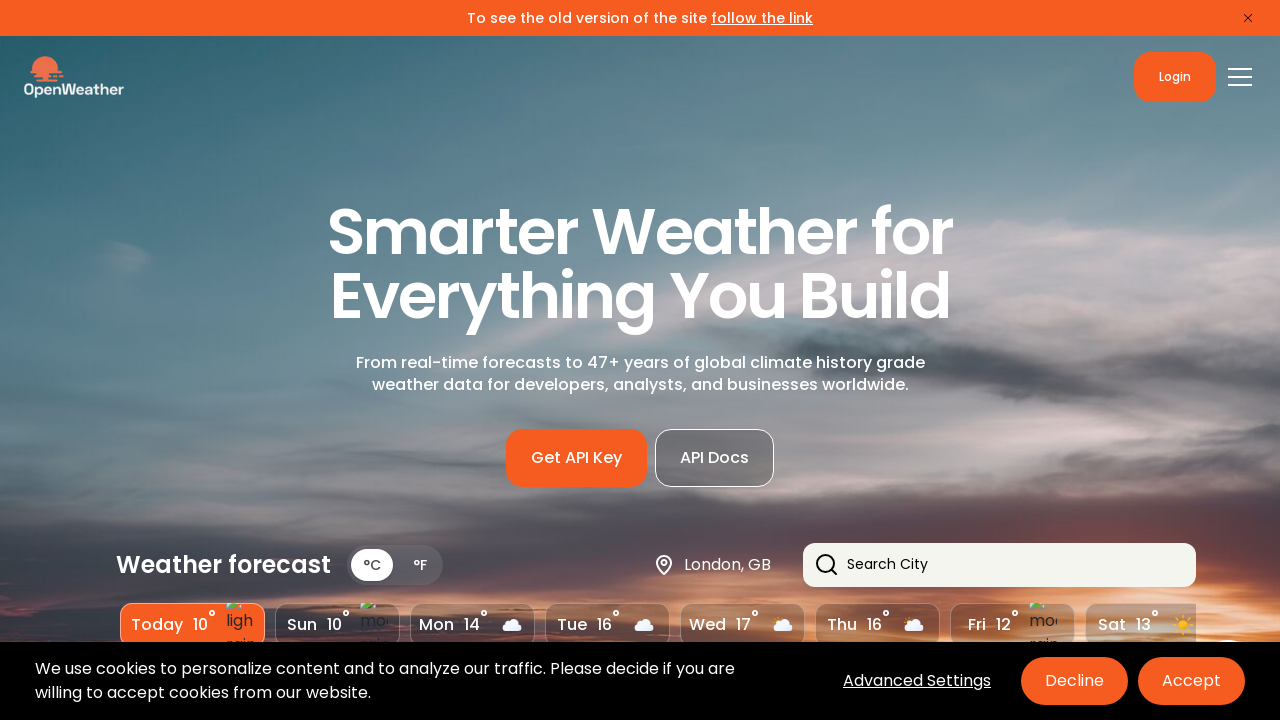

Verified that URL contains 'openweathermap'
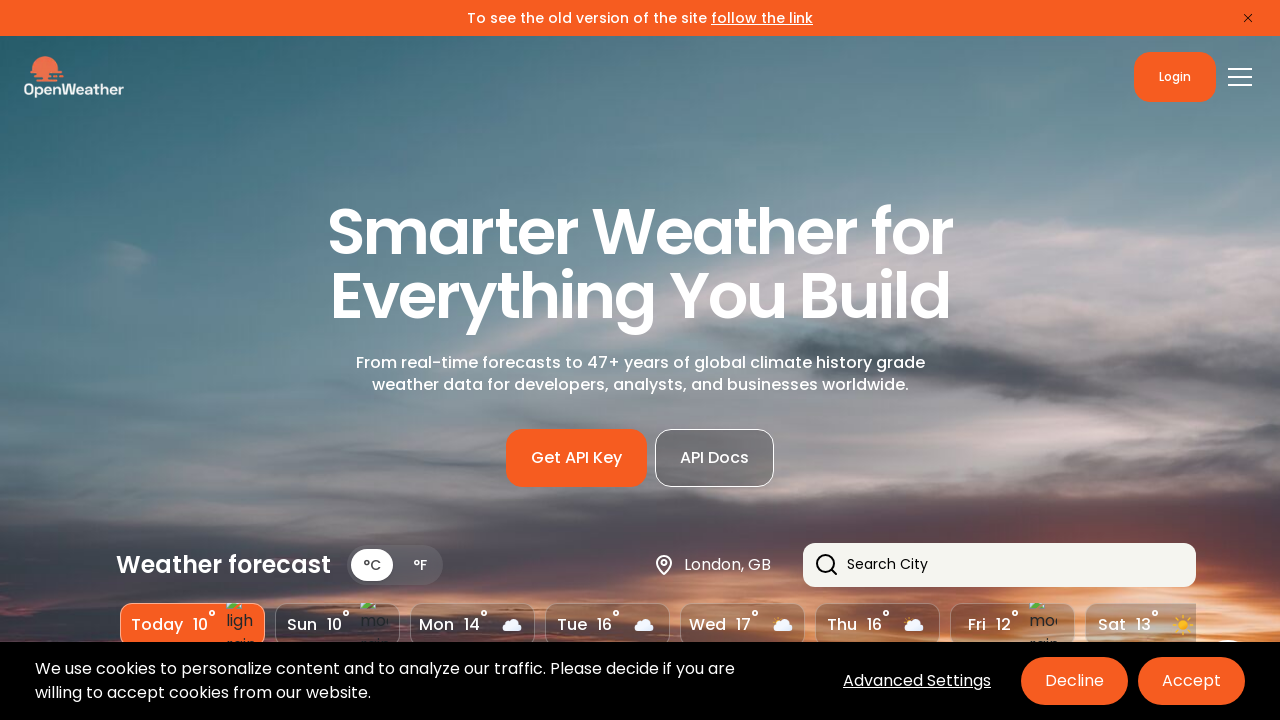

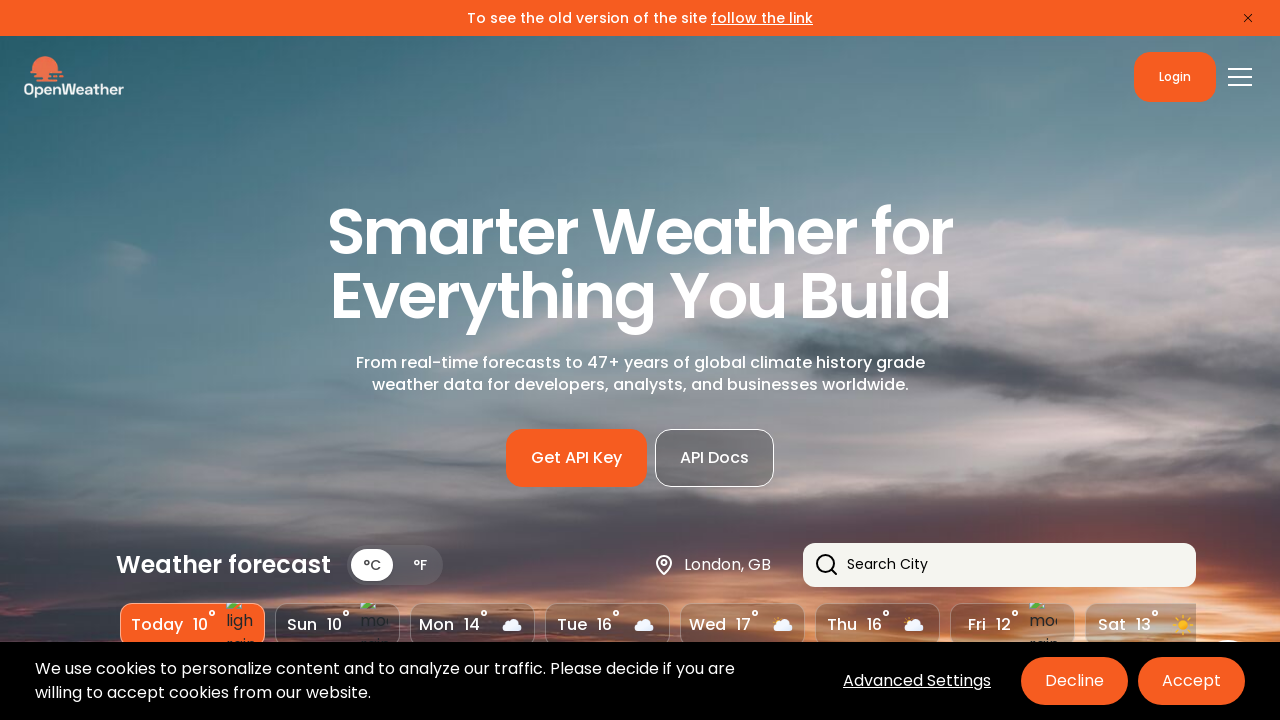